Tests JavaScript confirmation alert by clicking the confirm button, accepting the alert, and verifying the confirmation message is displayed

Starting URL: http://the-internet.herokuapp.com/javascript_alerts

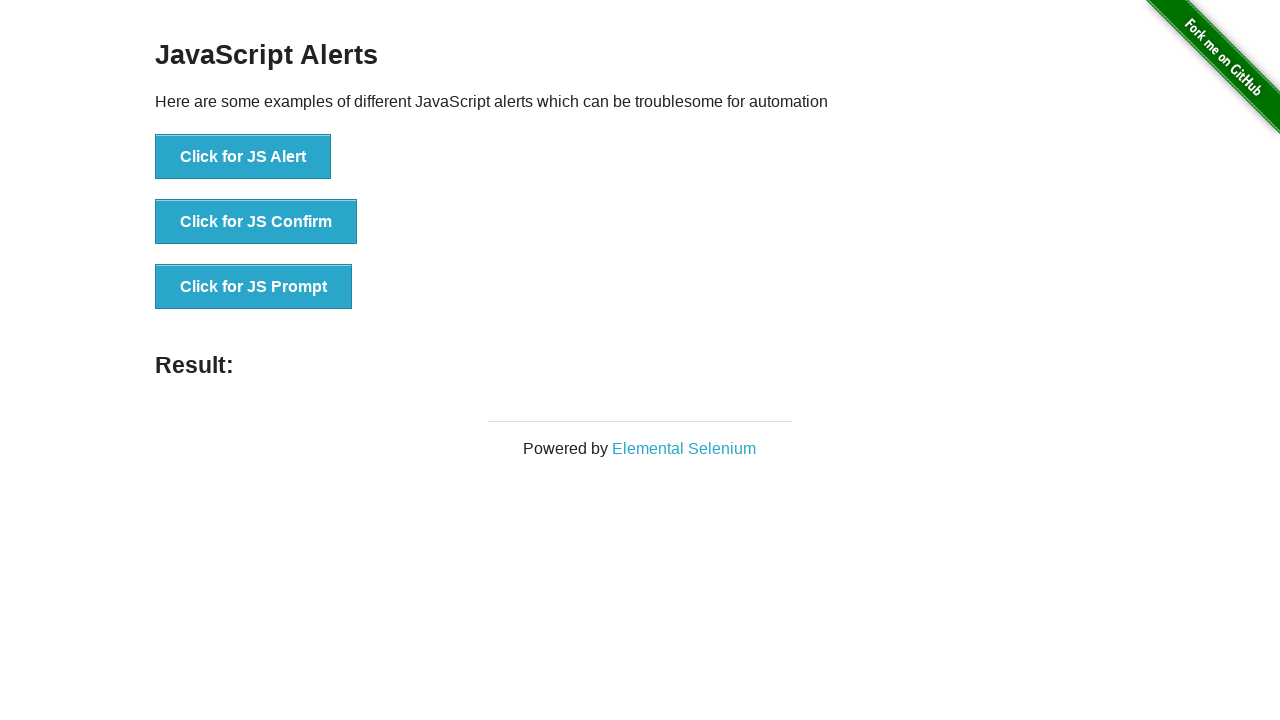

Set up dialog handler to accept confirmation alerts
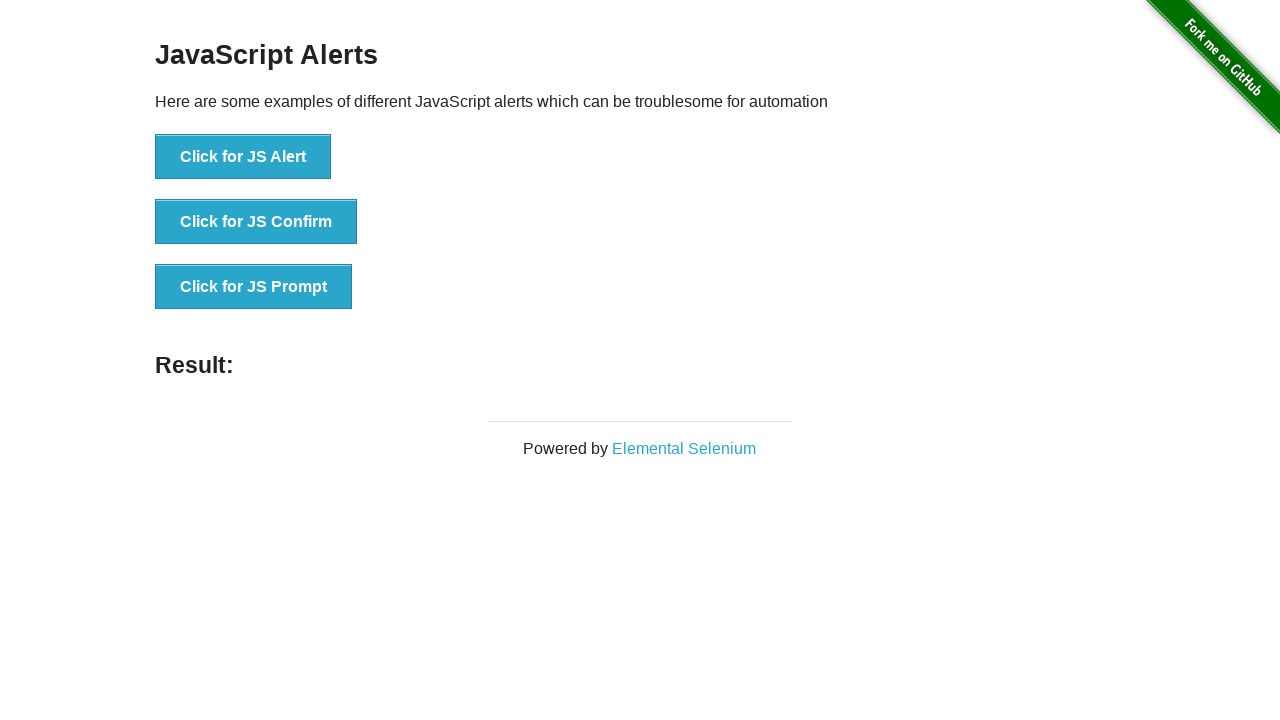

Clicked 'Click for JS Confirm' button at (256, 222) on xpath=//button[contains(text(),'Click for JS Confirm')]
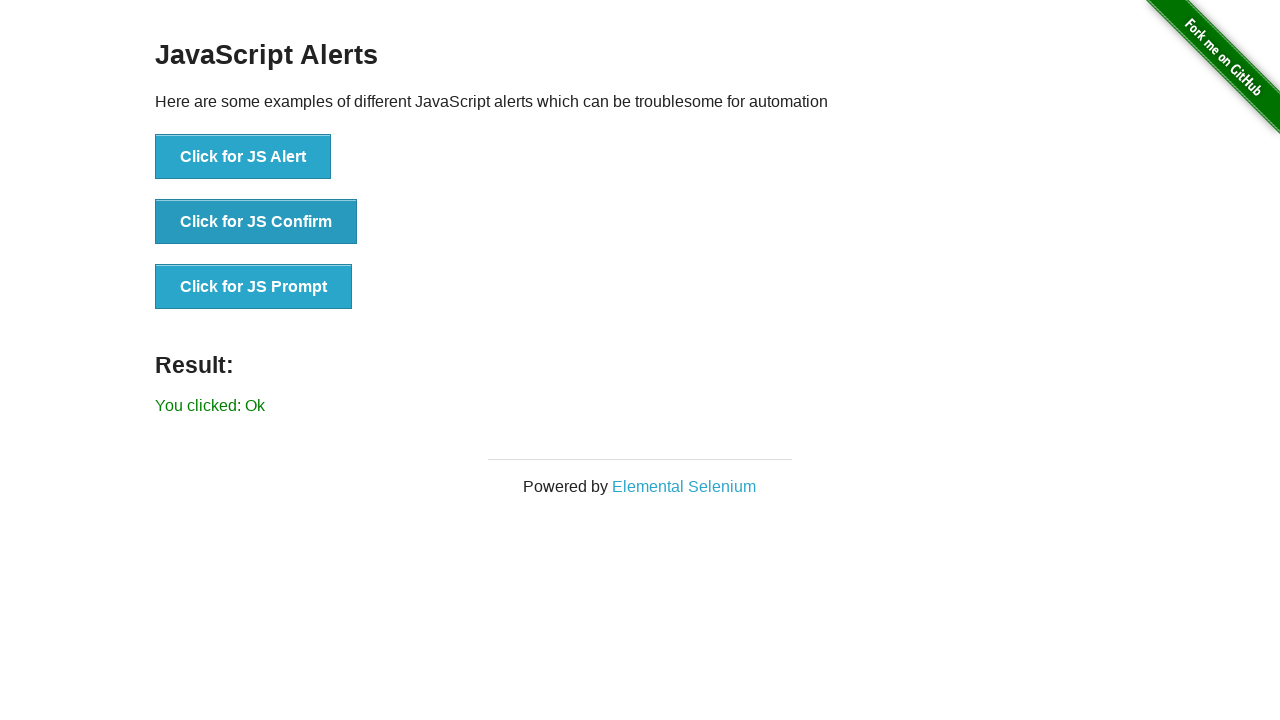

Confirmation alert was accepted and result message loaded
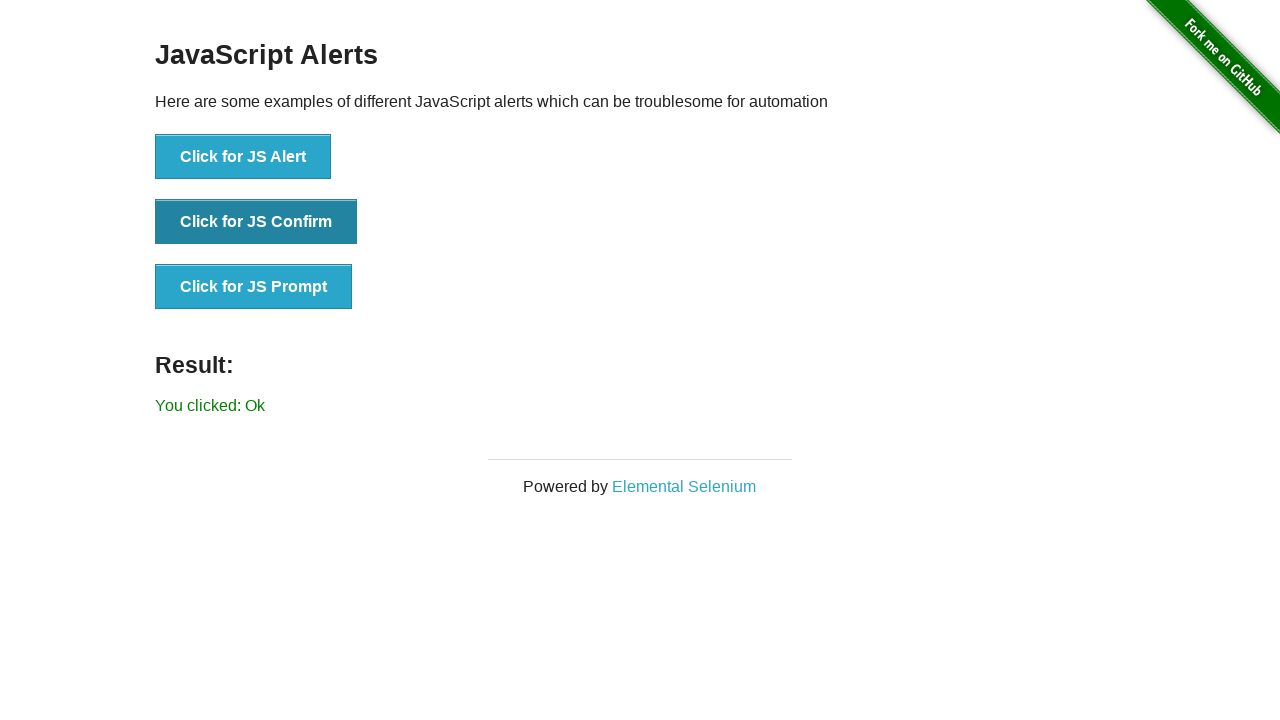

Retrieved result message text
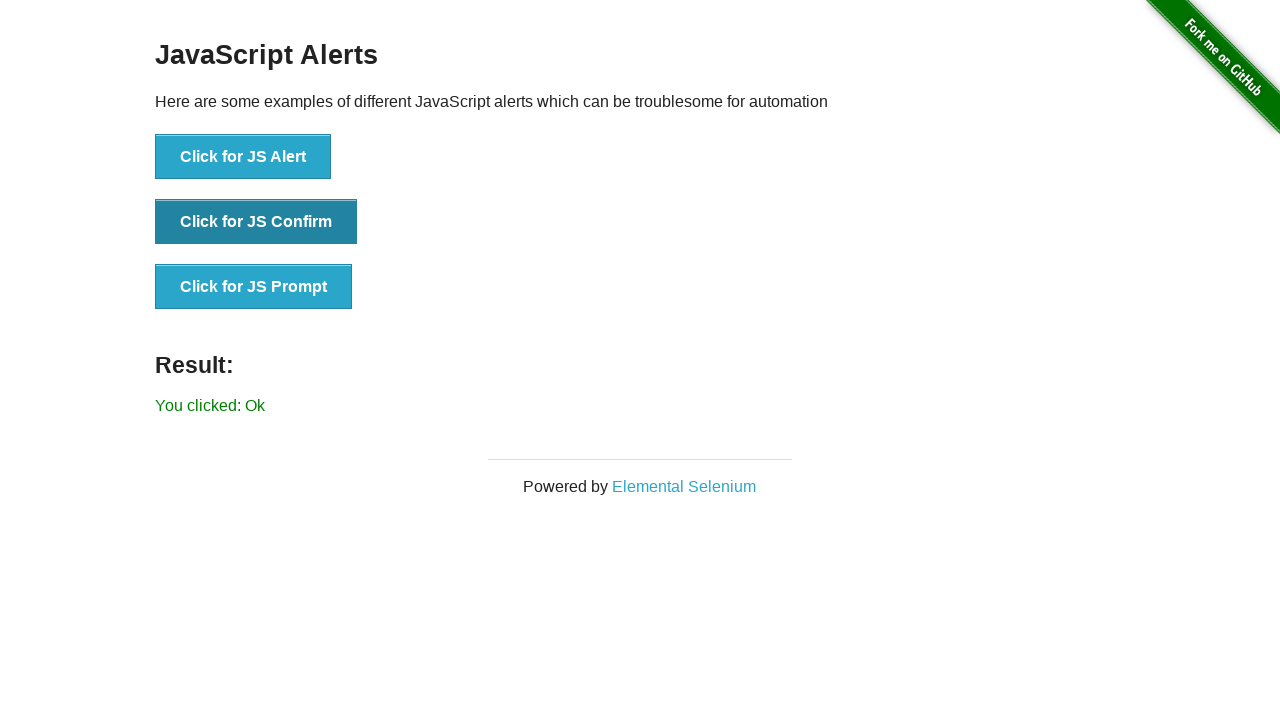

Verified result message displays 'You clicked: Ok'
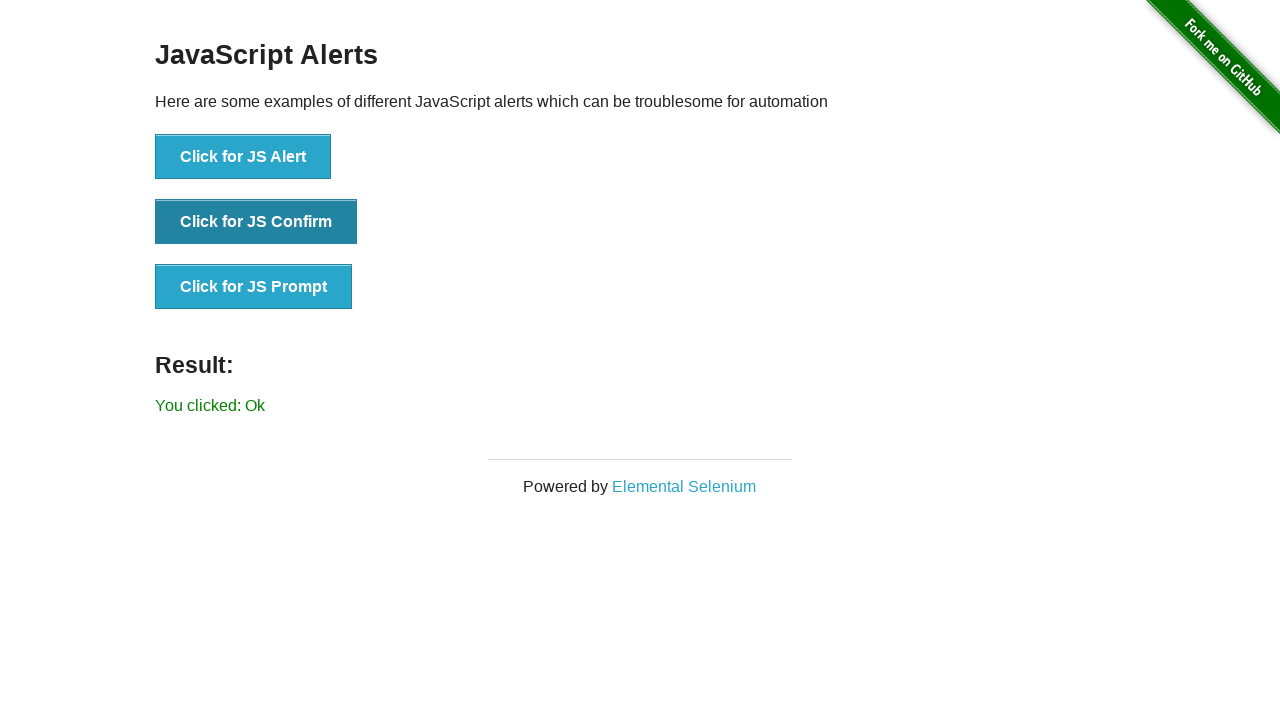

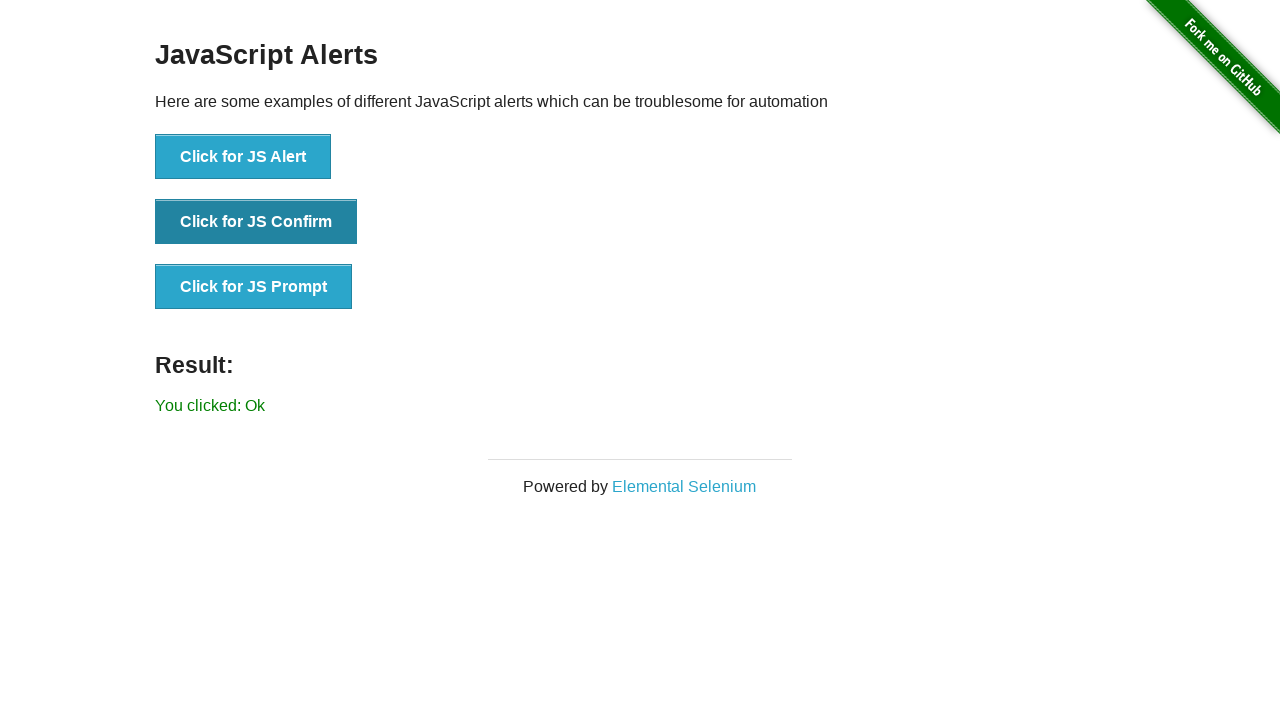